Creates a simple paste on Pastebin with text "Hello from WebDriver", sets expiration to 10 minutes, names it "helloweb", and submits the paste.

Starting URL: https://pastebin.com/

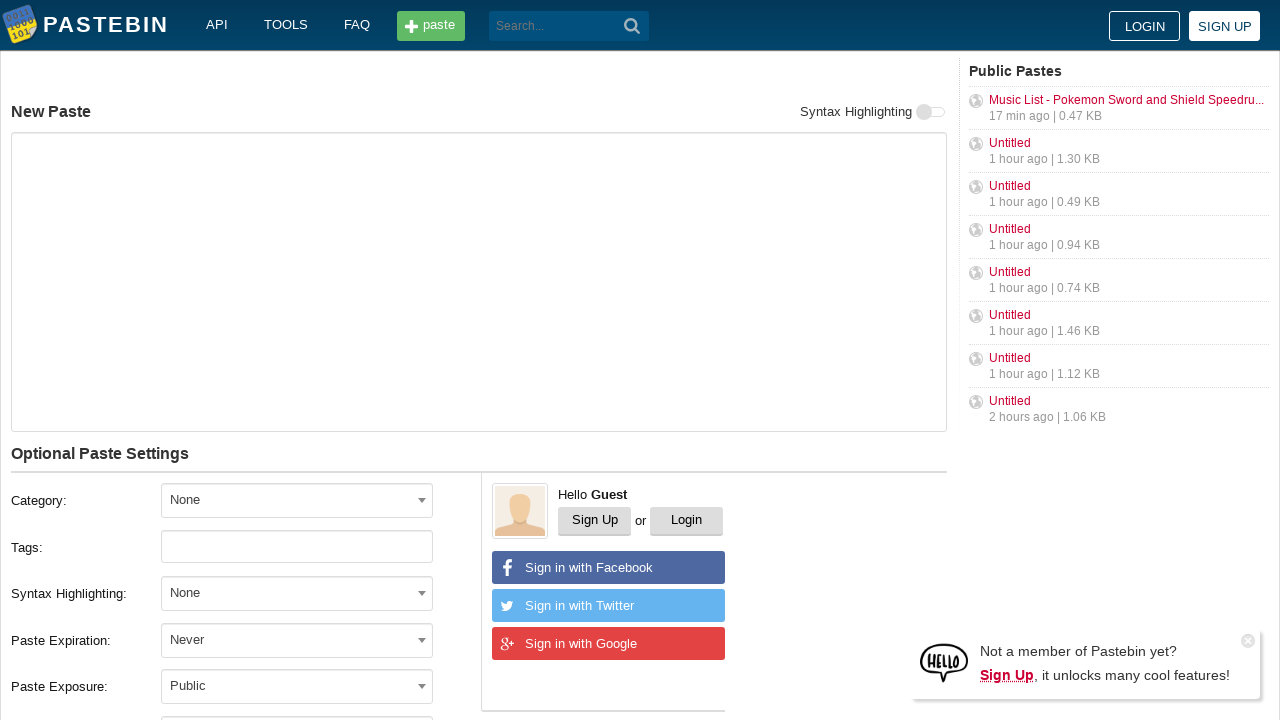

Filled paste textarea with 'Hello from WebDriver' on #postform-text
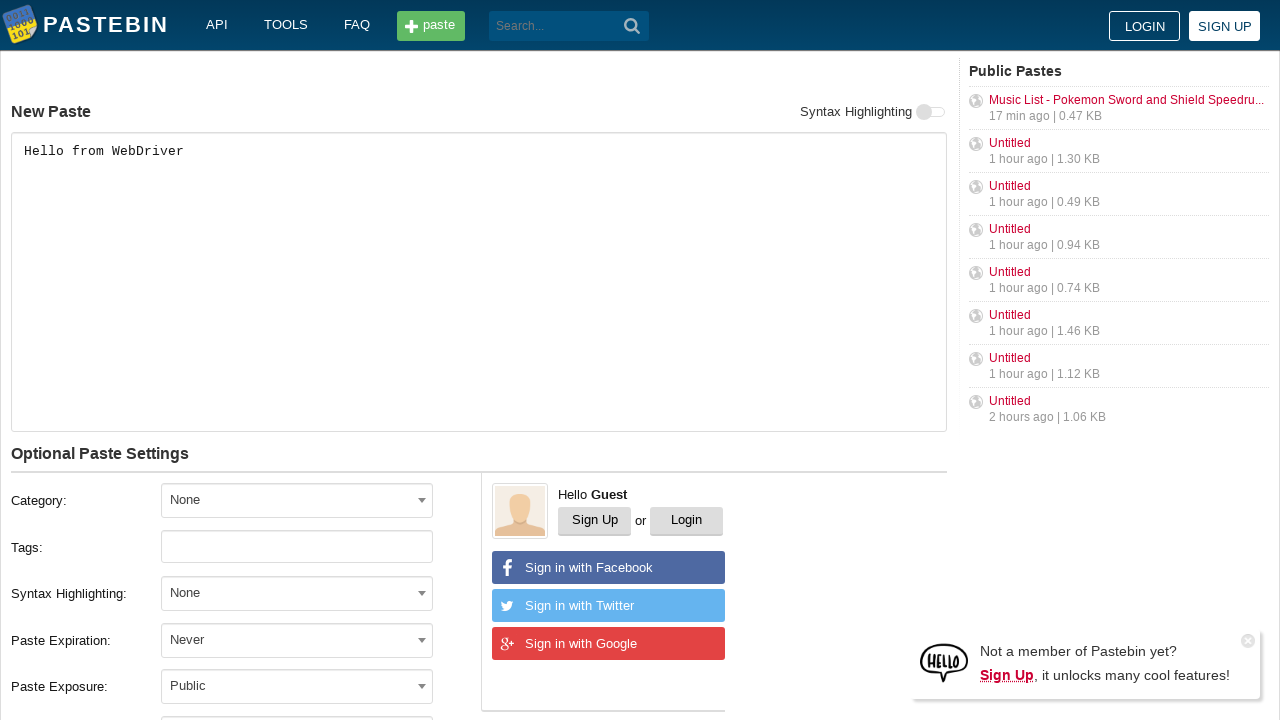

Clicked on Paste Expiration dropdown at (297, 640) on #select2-postform-expiration-container
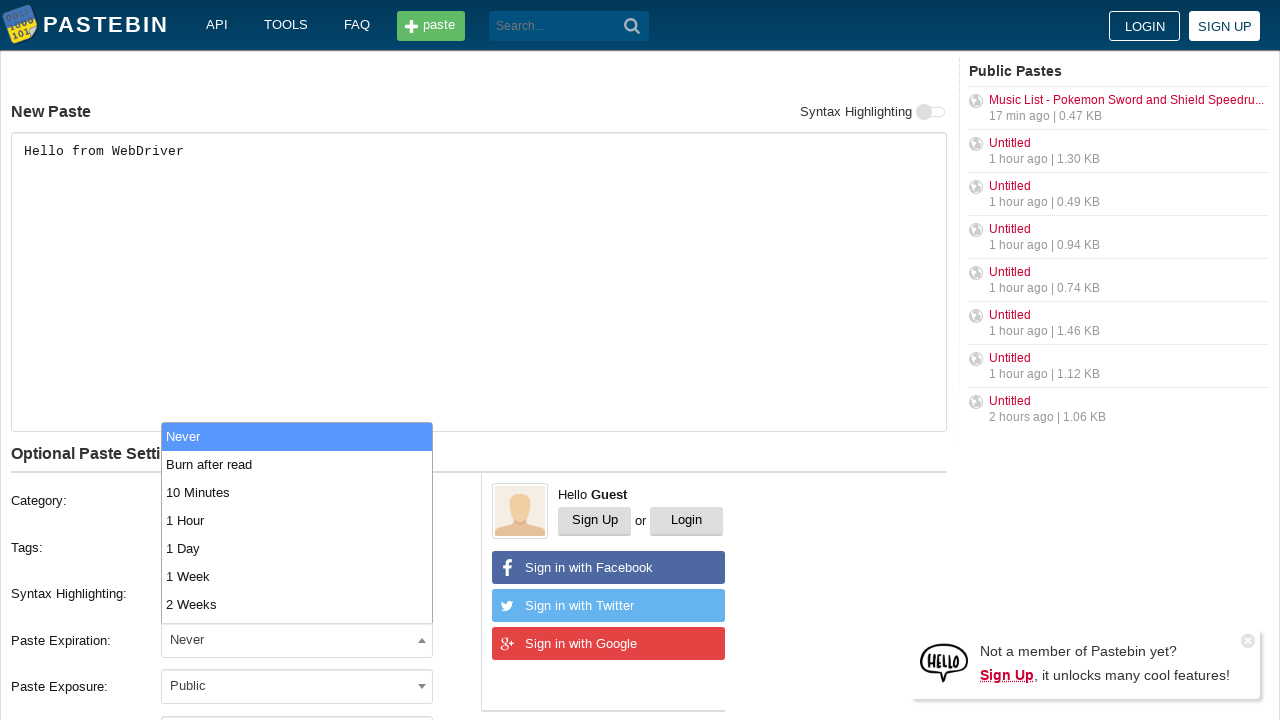

Selected '10 Minutes' expiration from dropdown at (297, 492) on xpath=//li[contains(text(), '10 Minutes')]
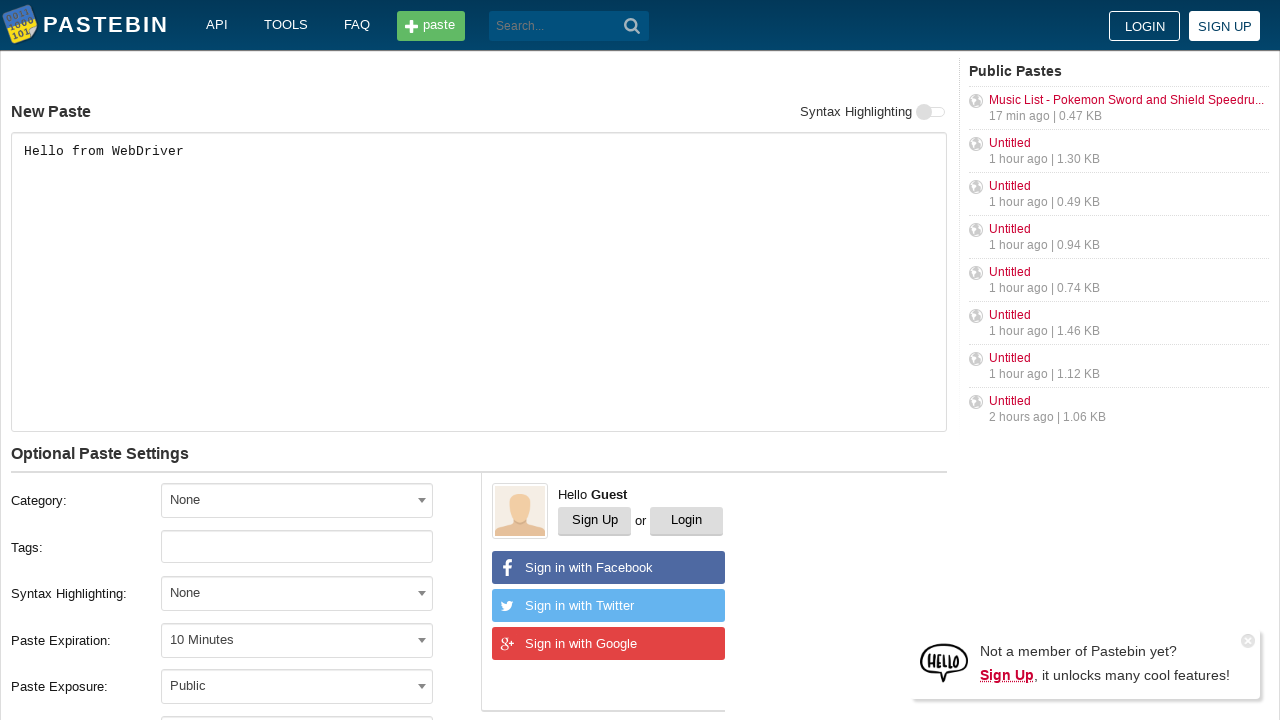

Filled paste name field with 'helloweb' on #postform-name
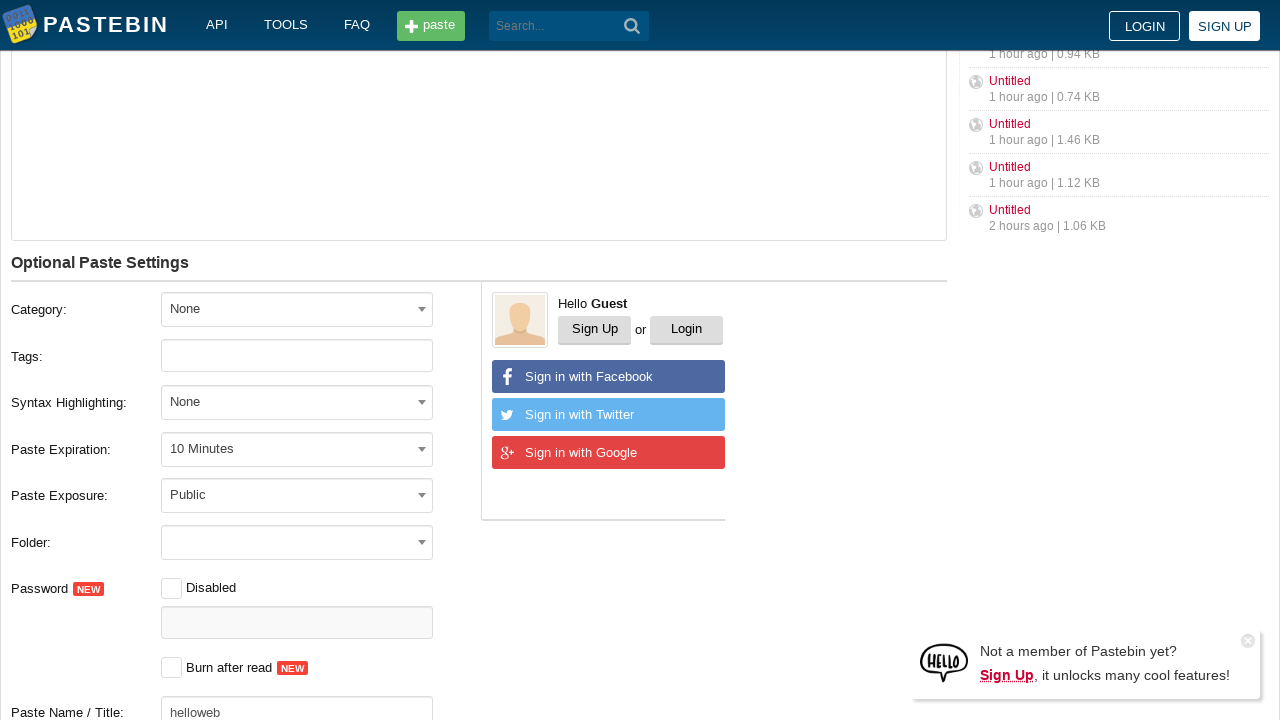

Clicked 'Create New Paste' button to submit the paste at (632, 26) on button[type='submit']
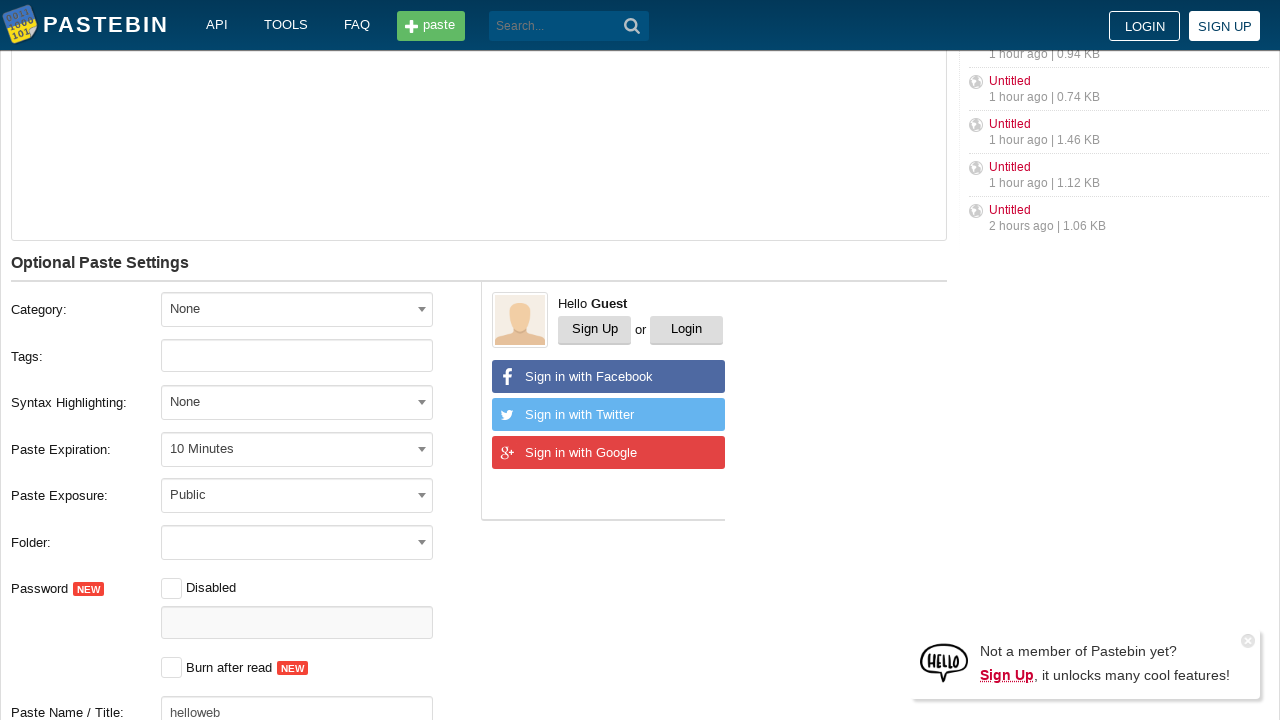

Paste page loaded successfully
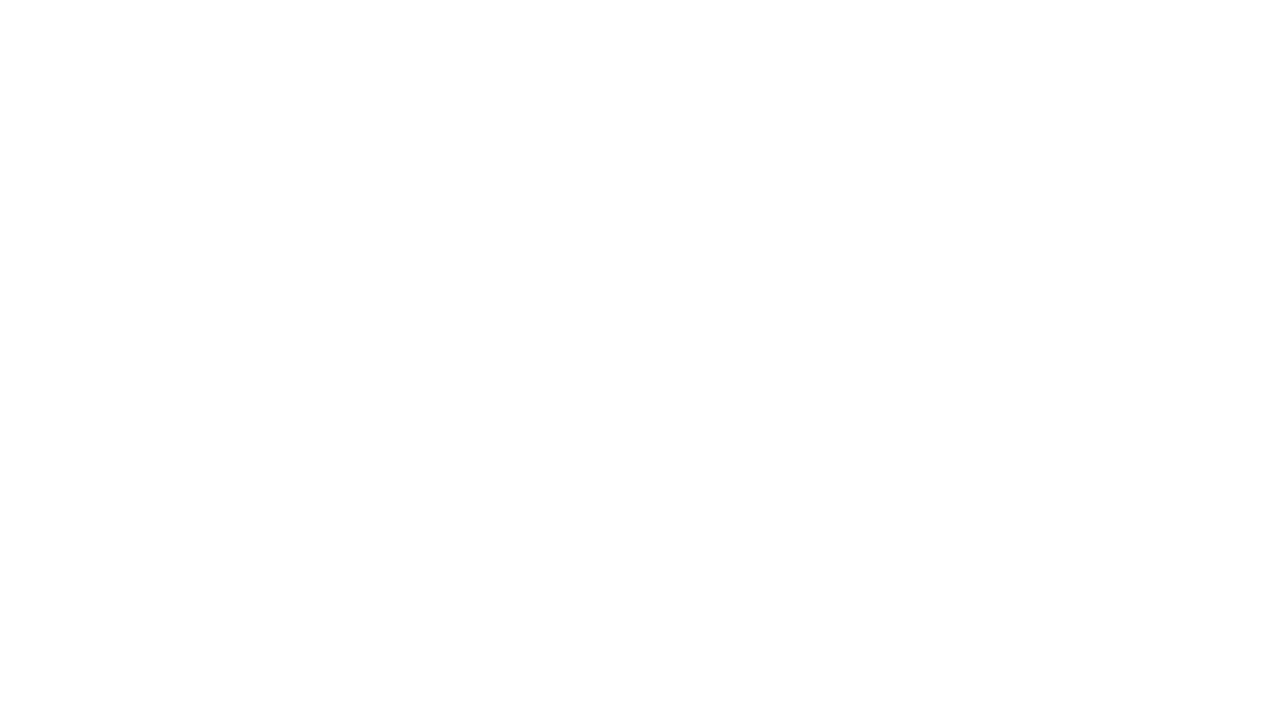

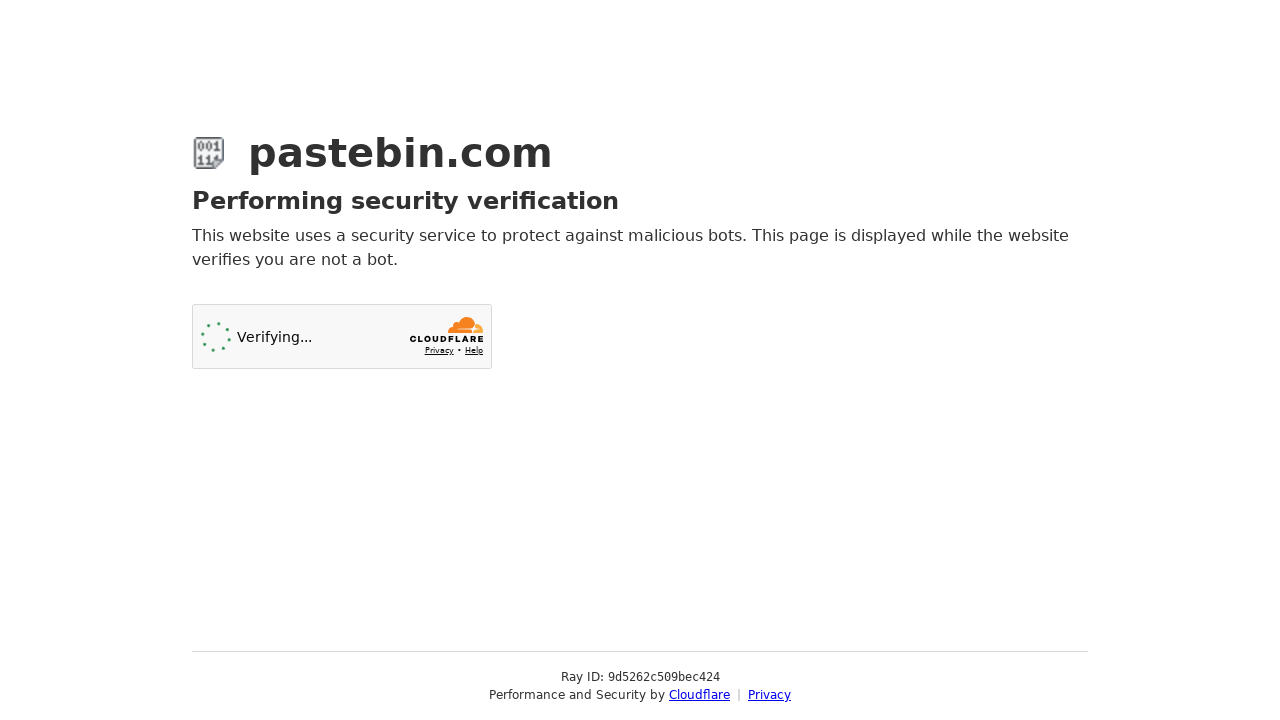